Tests dynamic loading functionality by clicking a start button and verifying that "Hello World!" text appears after loading

Starting URL: http://the-internet.herokuapp.com/dynamic_loading/2

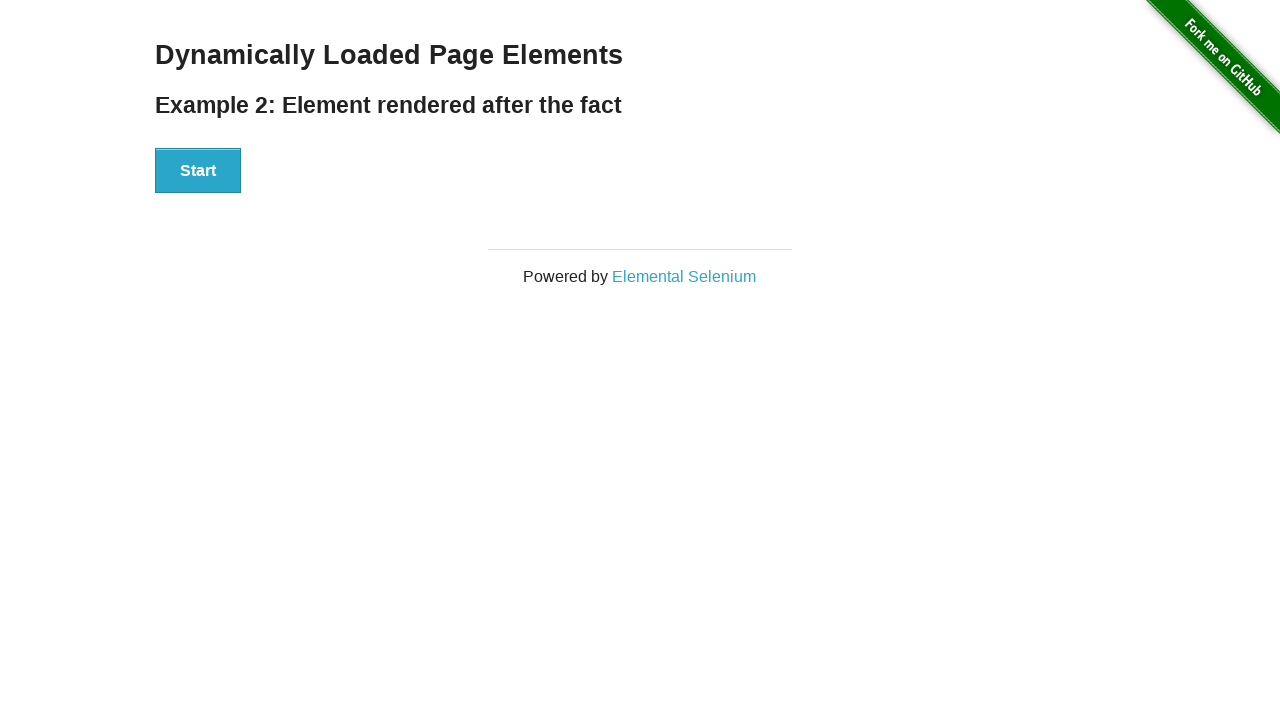

Clicked the start button to trigger dynamic loading at (198, 171) on xpath=//div[@id='start']/button
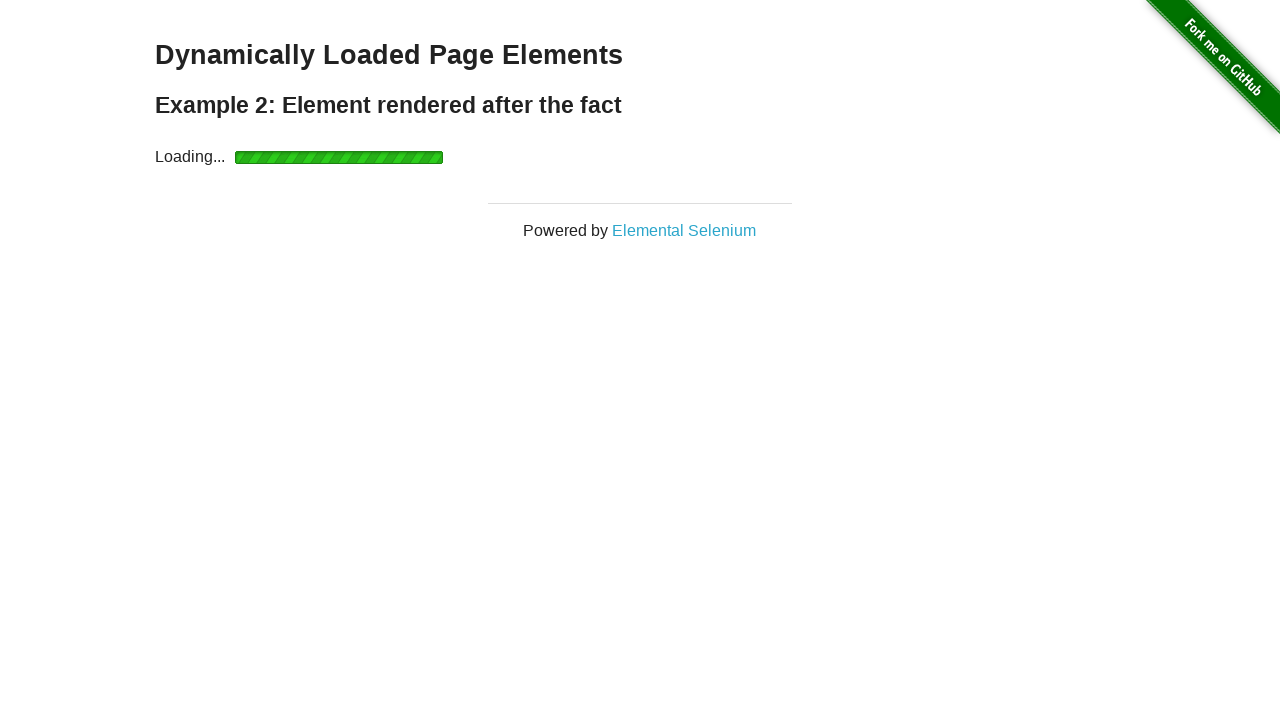

Waited for 'Hello World!' text to appear after loading
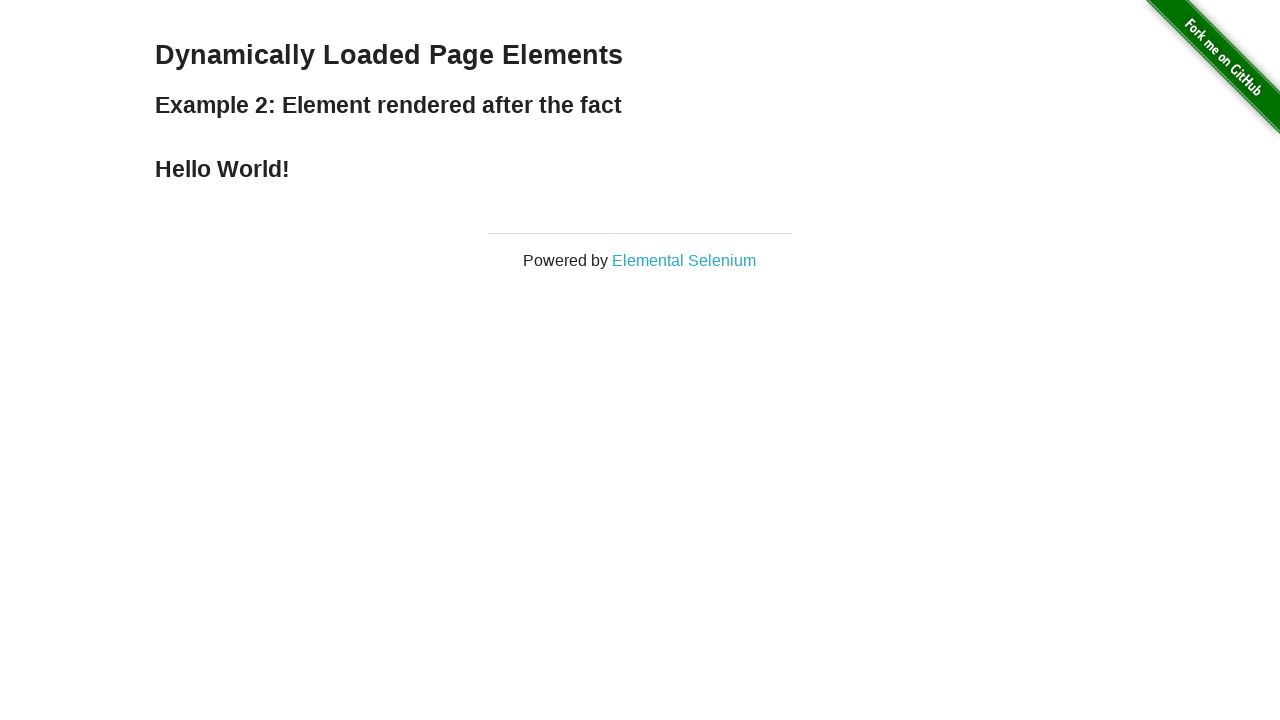

Located the 'Hello World!' element
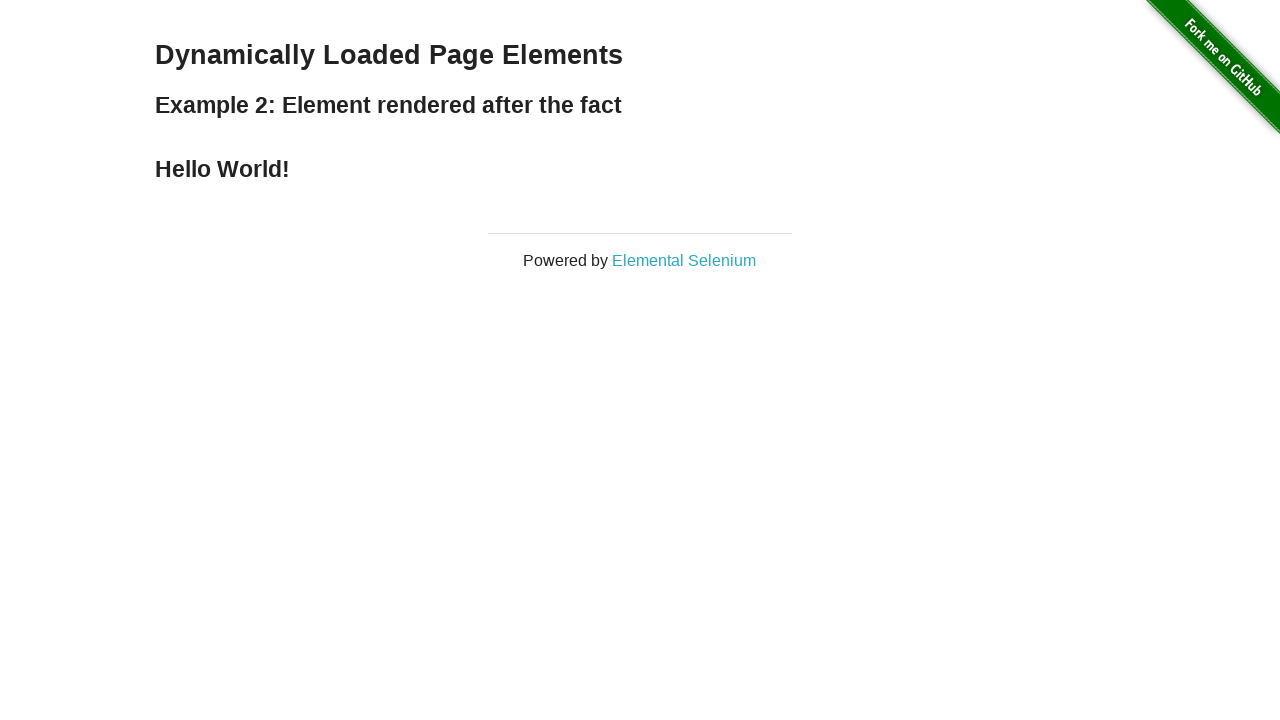

Verified that the element contains 'Hello World!' text
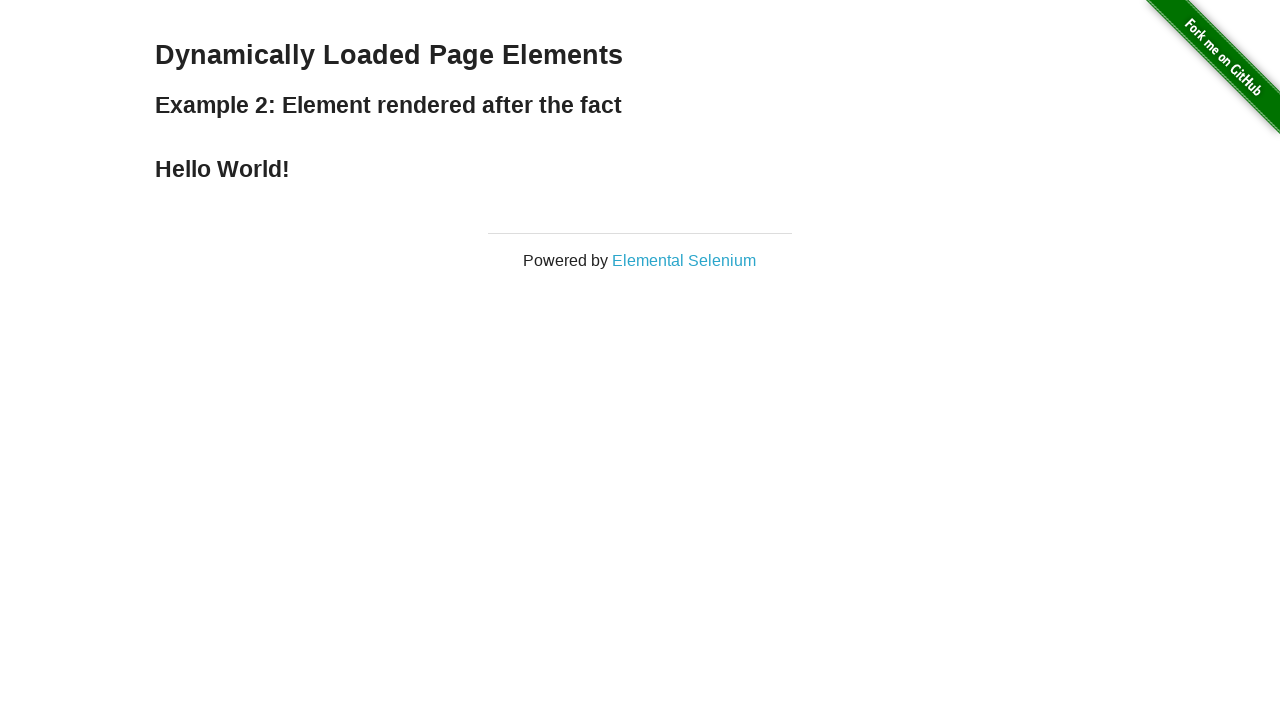

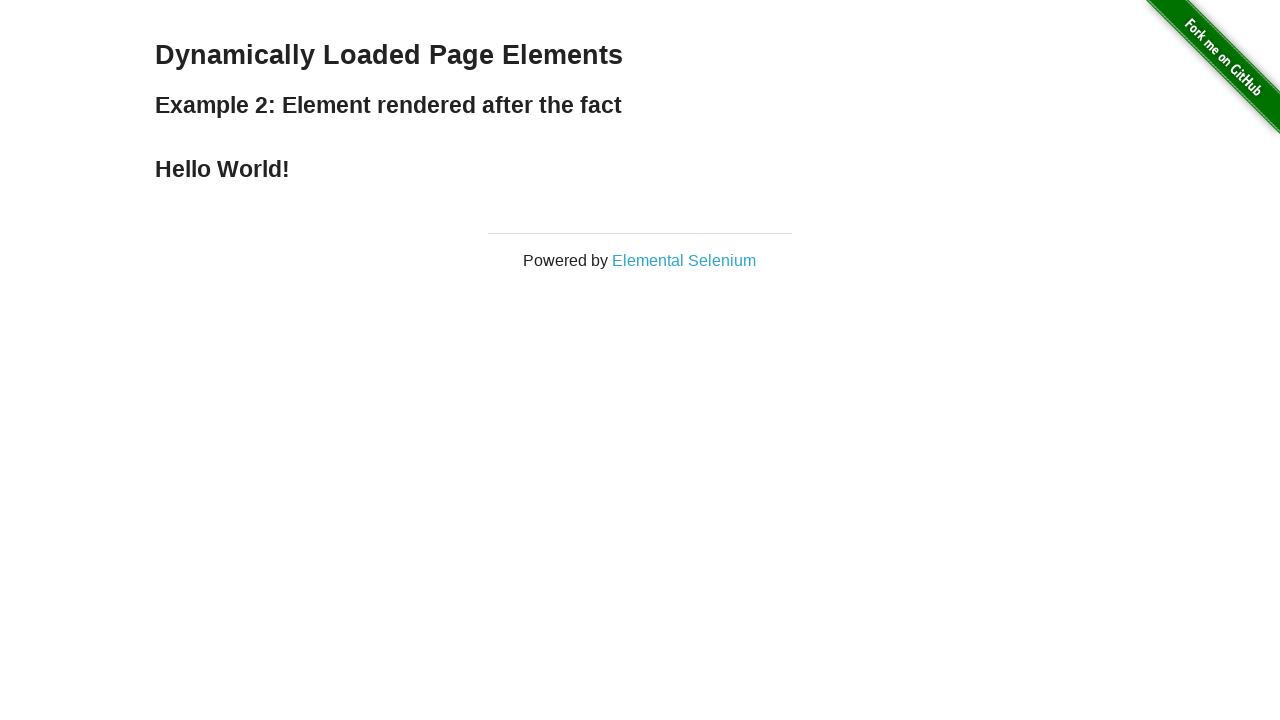